Tests shift-click modifier action by clicking on a link while holding the Shift key

Starting URL: https://the-internet.herokuapp.com/shifting_content

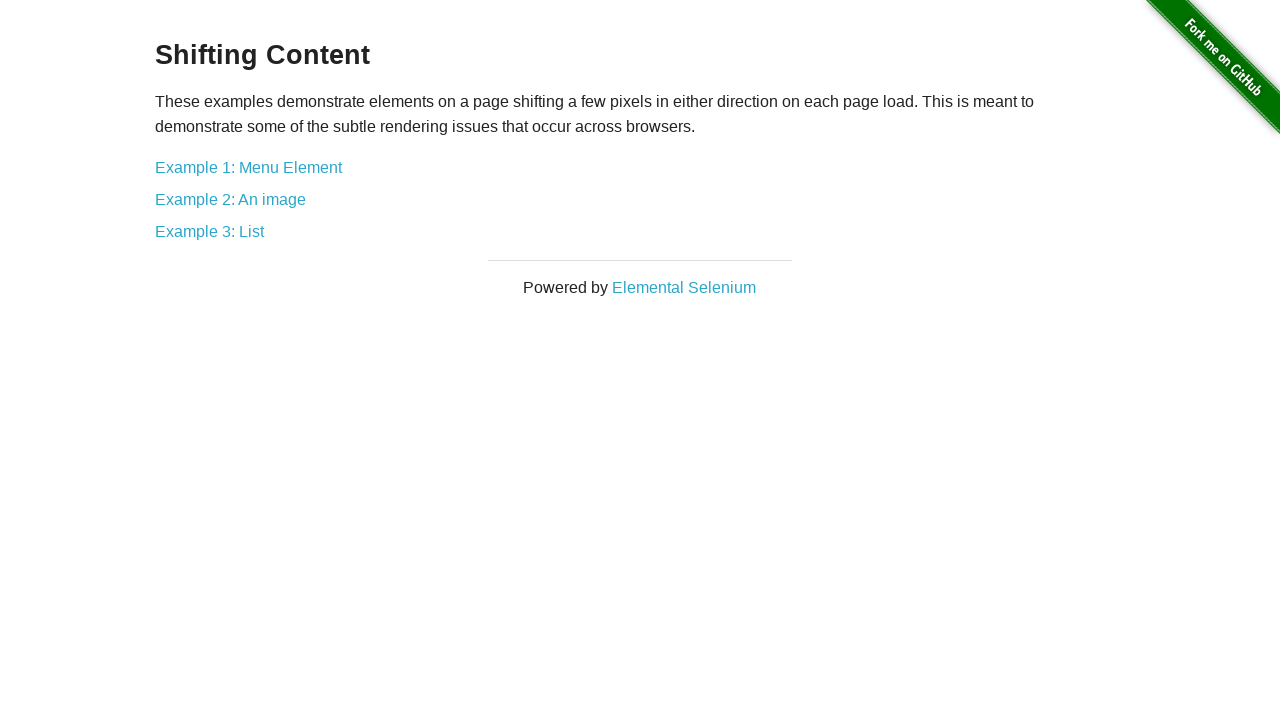

Waited for page to fully load with networkidle state
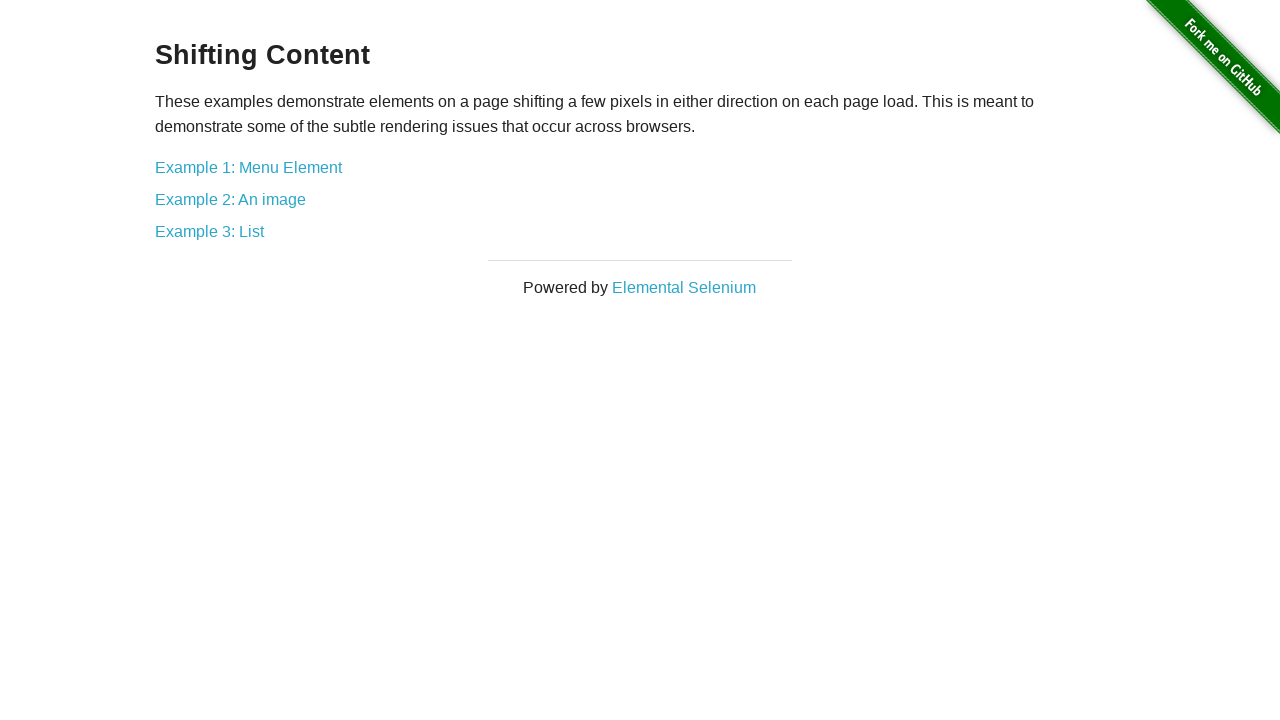

Shift-clicked on 'Example 1: Menu Element' link at (248, 167) on internal:text="Example 1: Menu Element"i
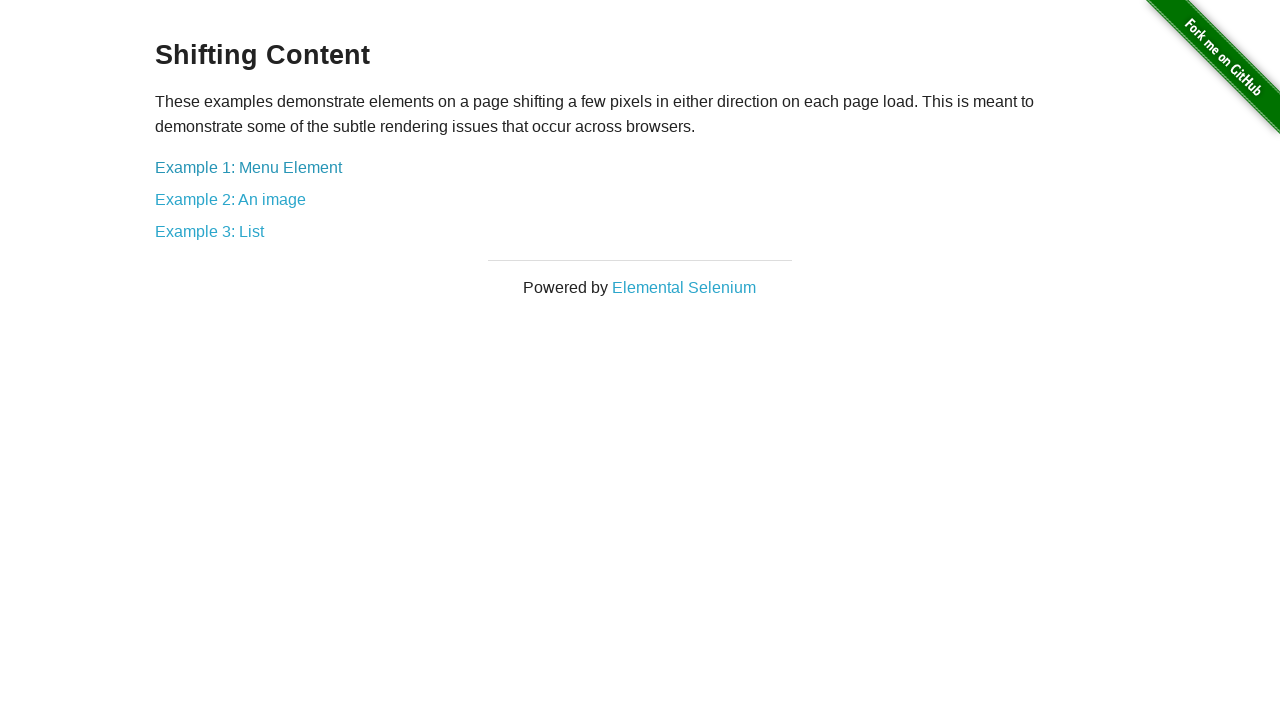

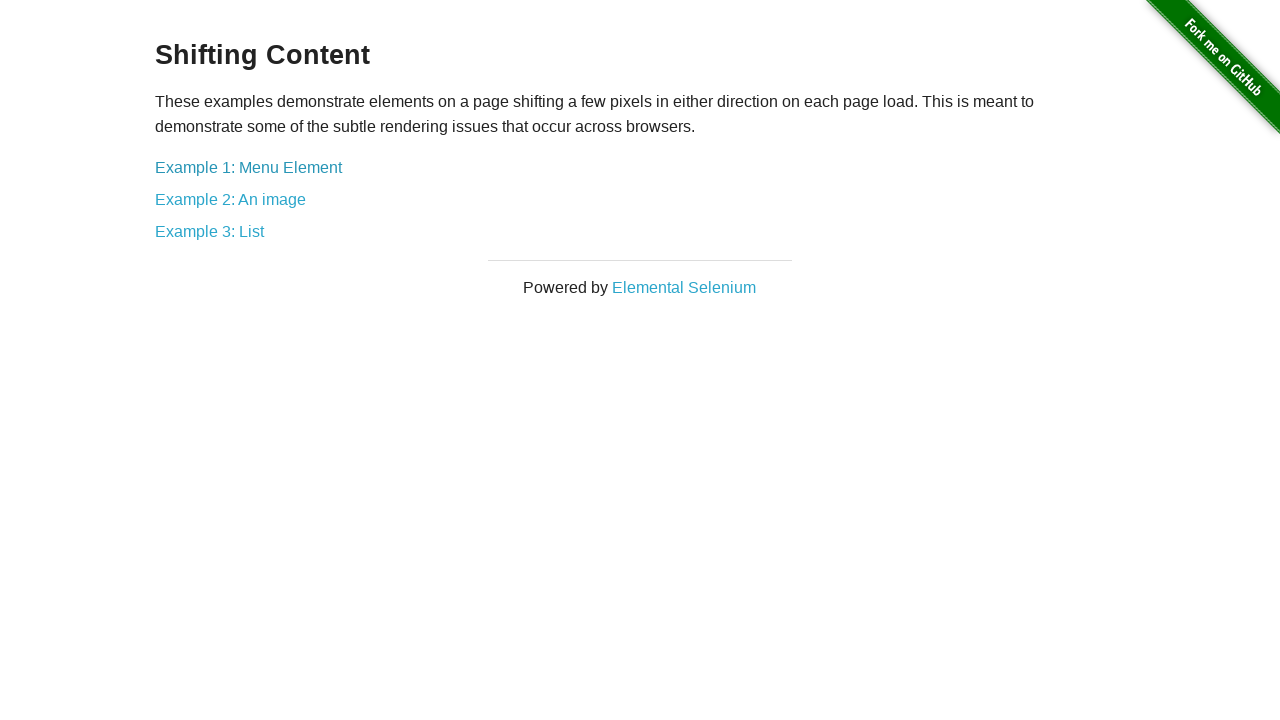